Tests the percentage calculator functionality by navigating through math calculators menu, entering percentage values, and verifying the calculation result

Starting URL: https://www.calculator.net/

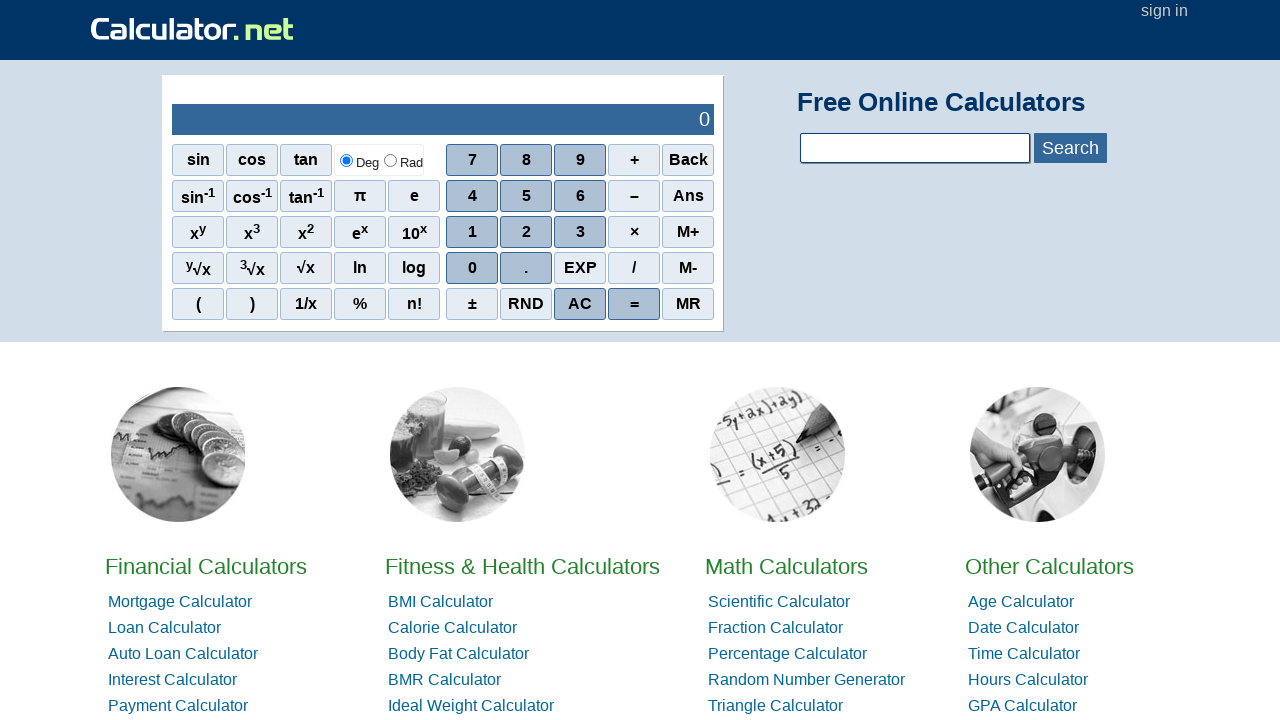

Clicked on Math Calculators link at (786, 566) on xpath=//a[text()='Math Calculators']
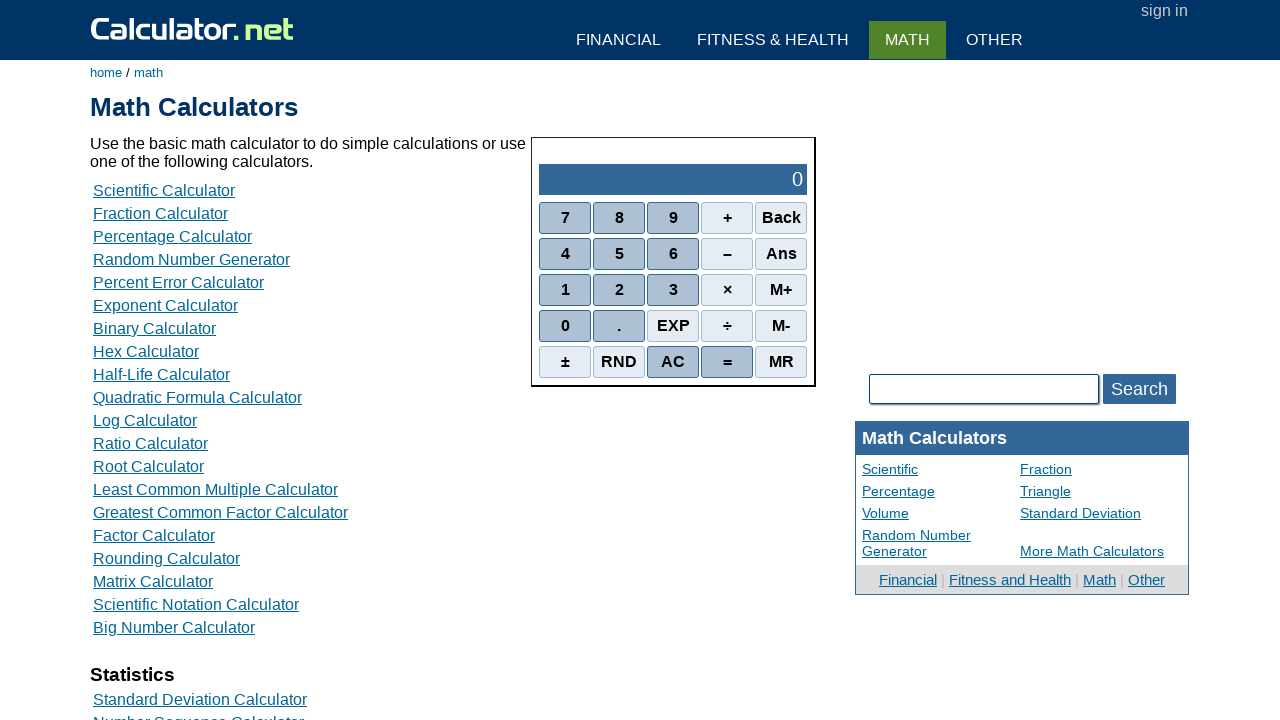

Clicked on Percentage Calculator link at (172, 236) on xpath=//a[text()='Percentage Calculator']
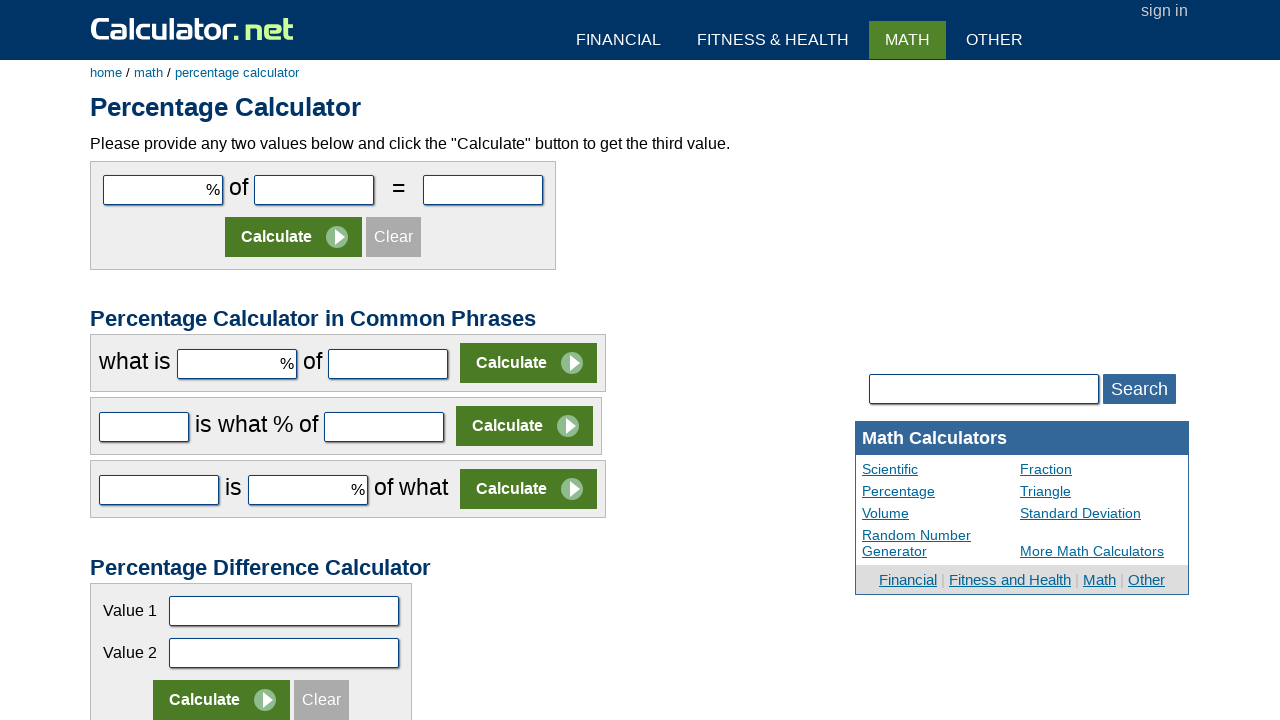

Clicked on first percentage input field (cpar1) at (163, 190) on xpath=//input[@id='cpar1']
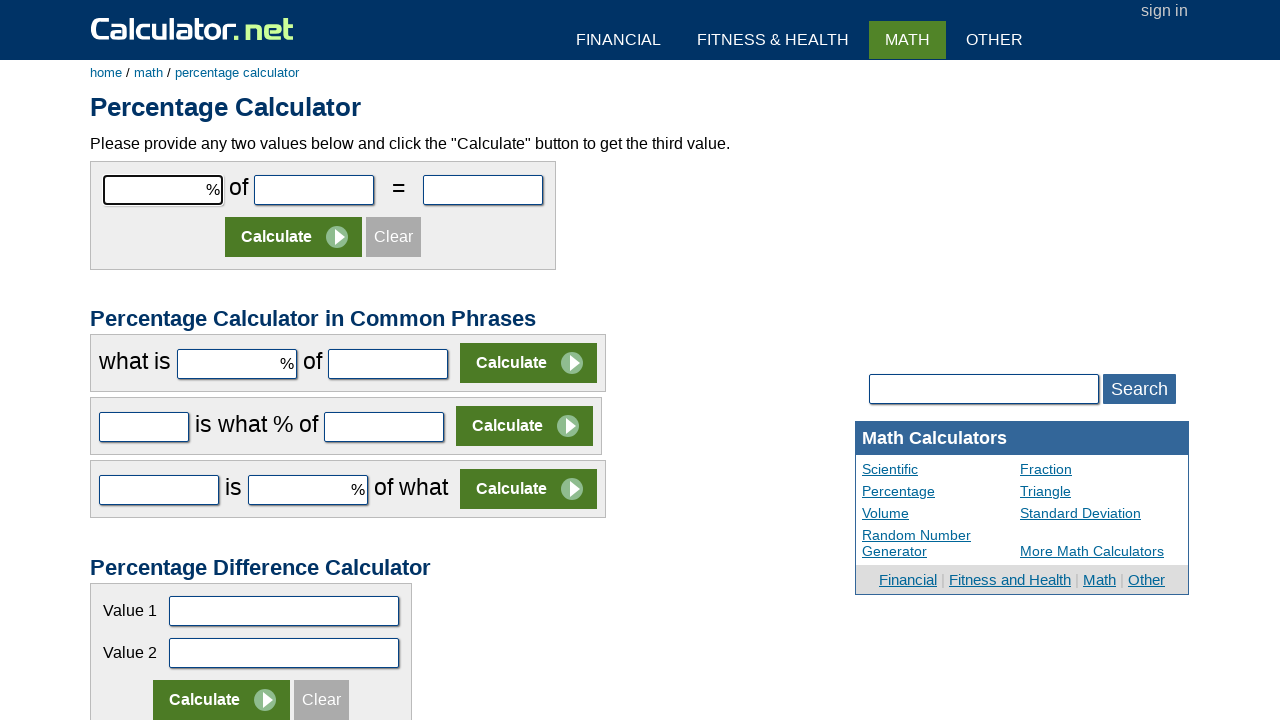

Filled first input field with value '5' on //input[@id='cpar1']
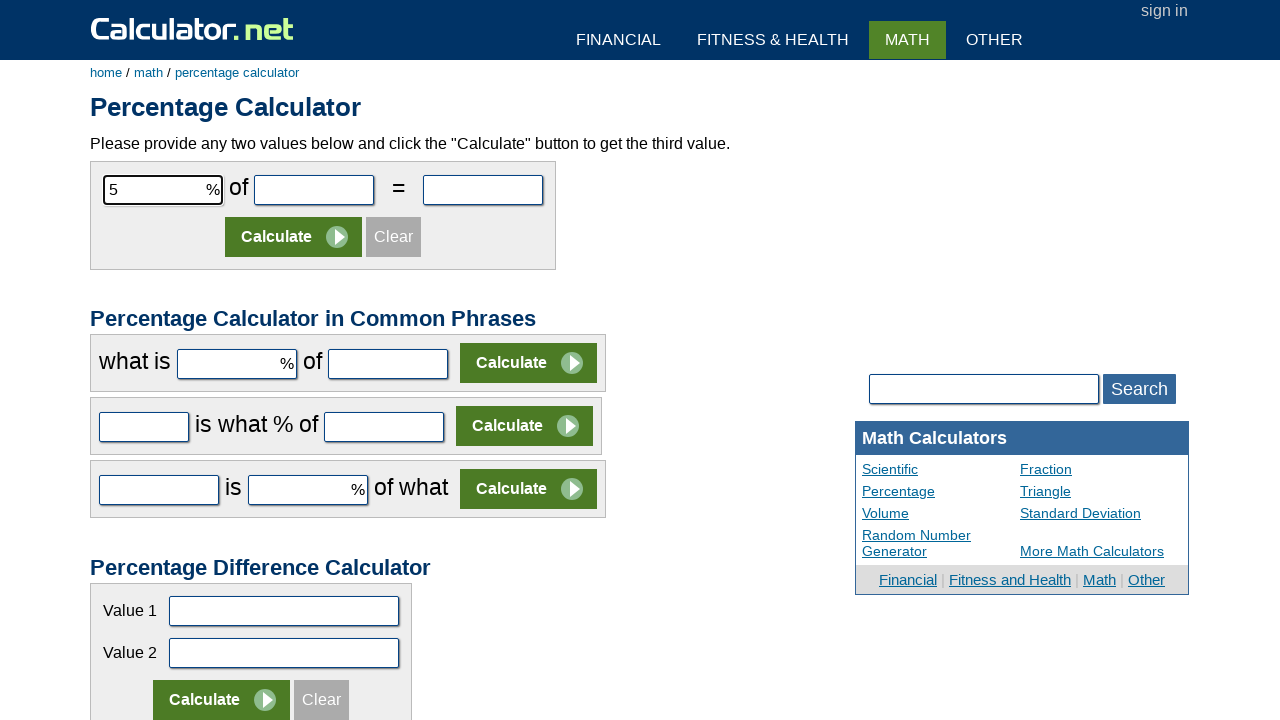

Clicked on second percentage input field (cpar2) at (314, 190) on xpath=//input[@id='cpar2']
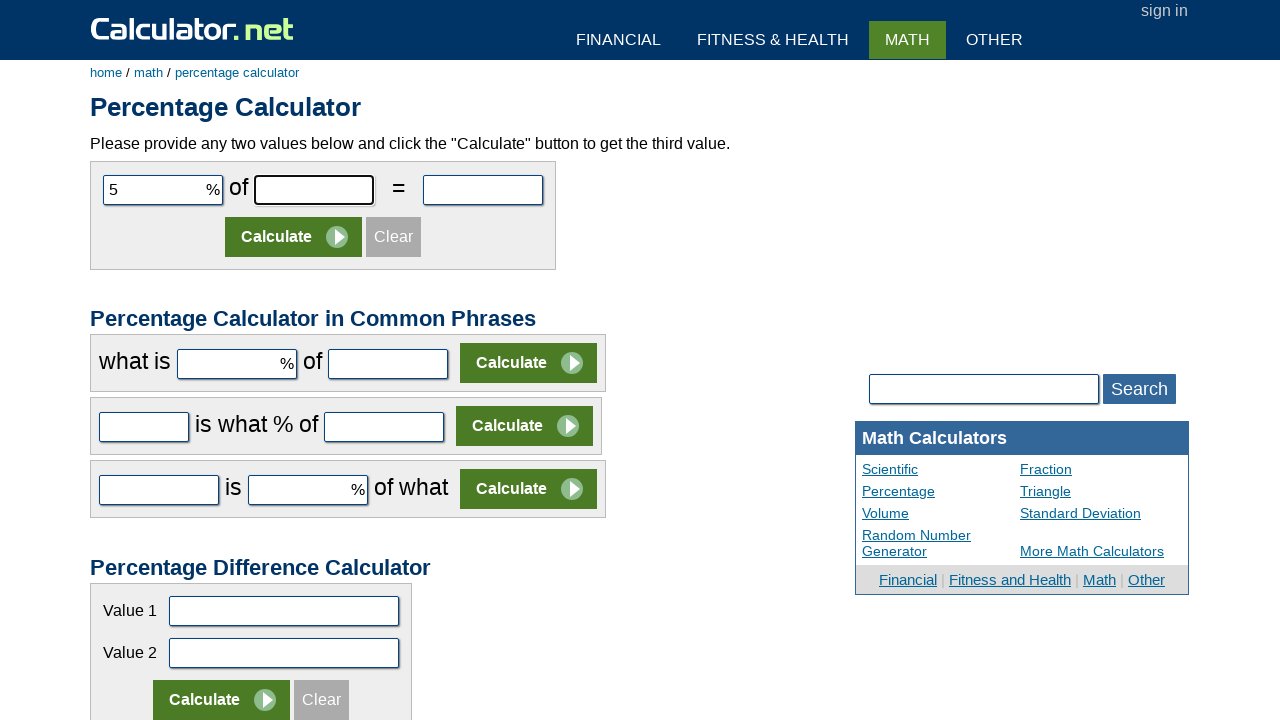

Filled second input field with value '200' on //input[@id='cpar2']
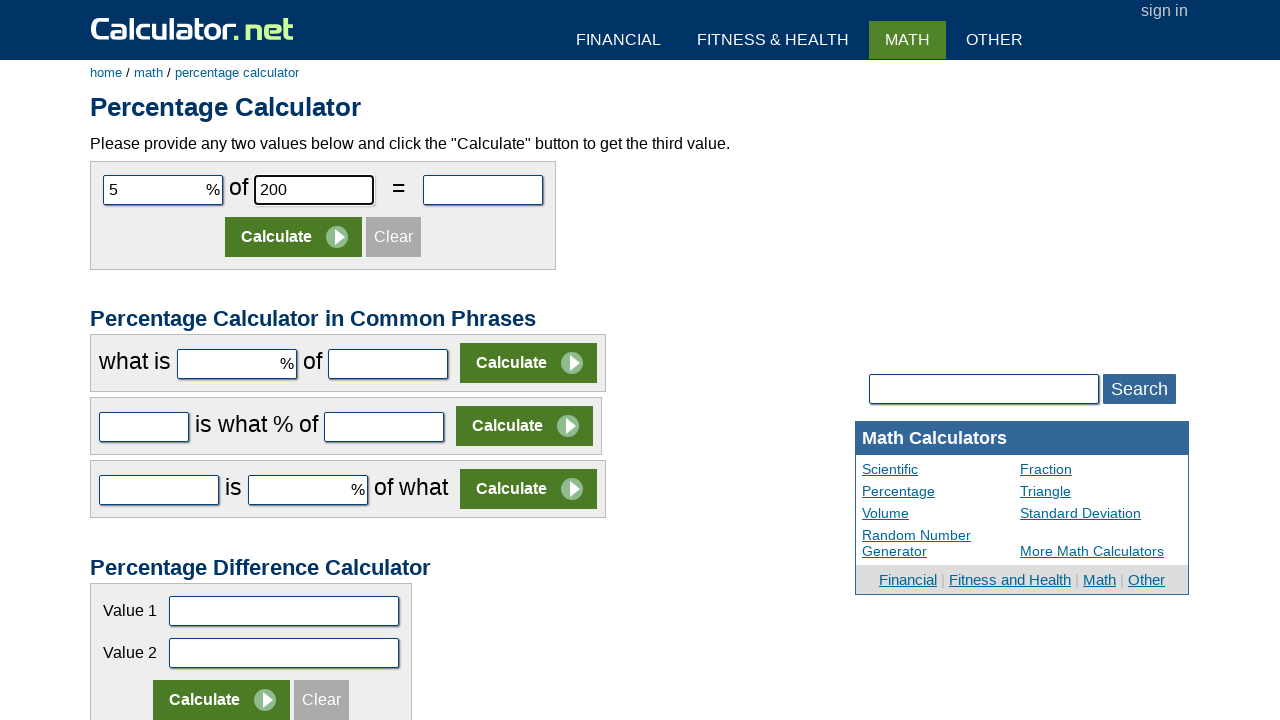

Clicked Calculate button to compute percentage at (294, 237) on (//input[@value='Calculate'])[1]
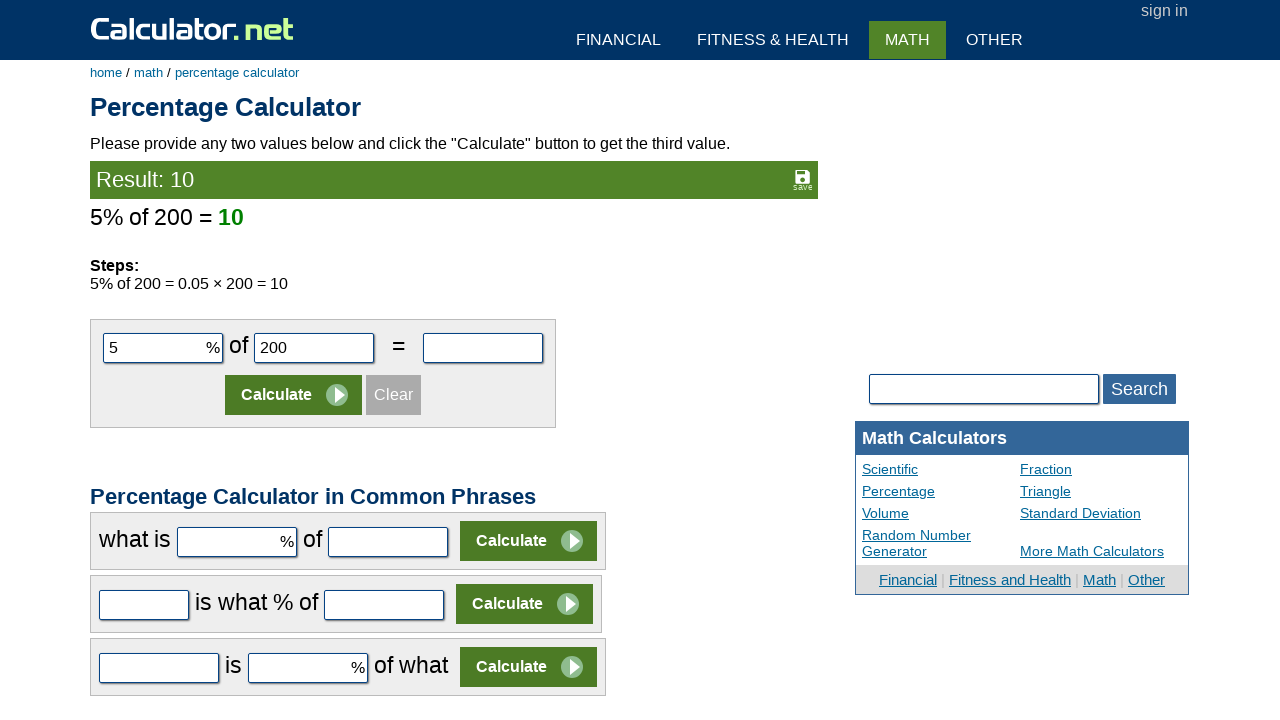

Retrieved calculation result: 10
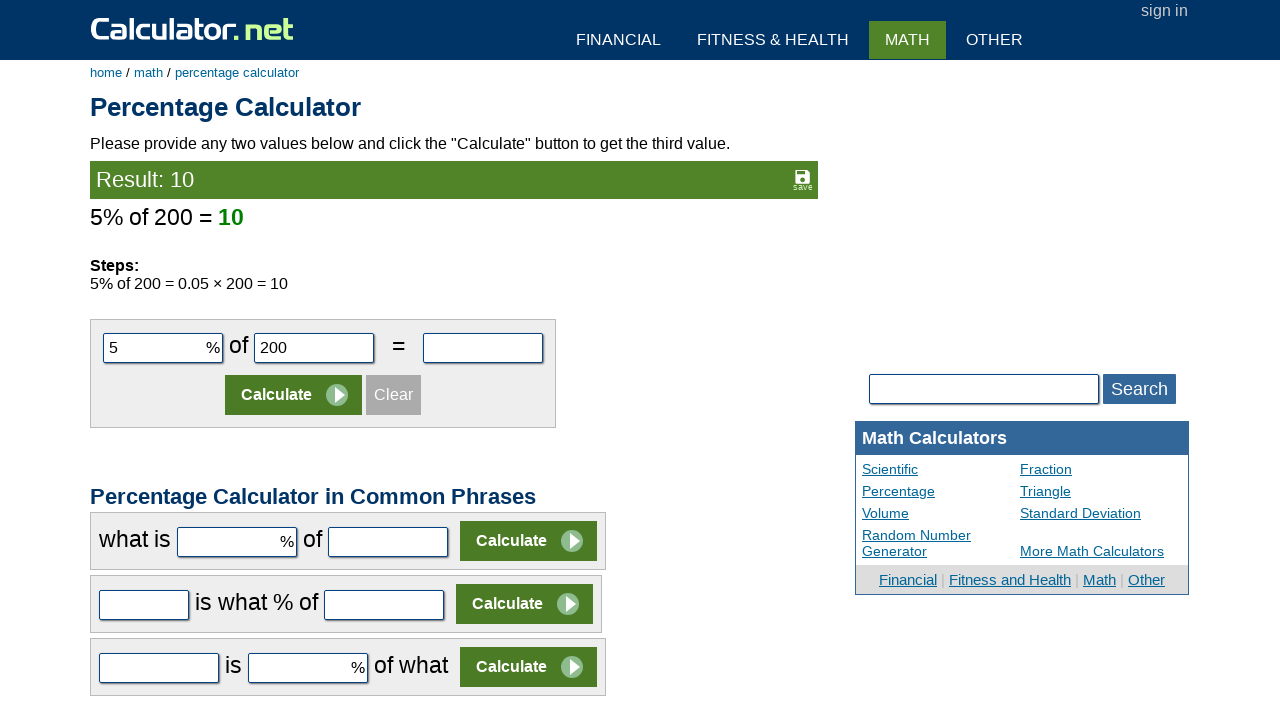

Verified calculation result equals expected value '10'
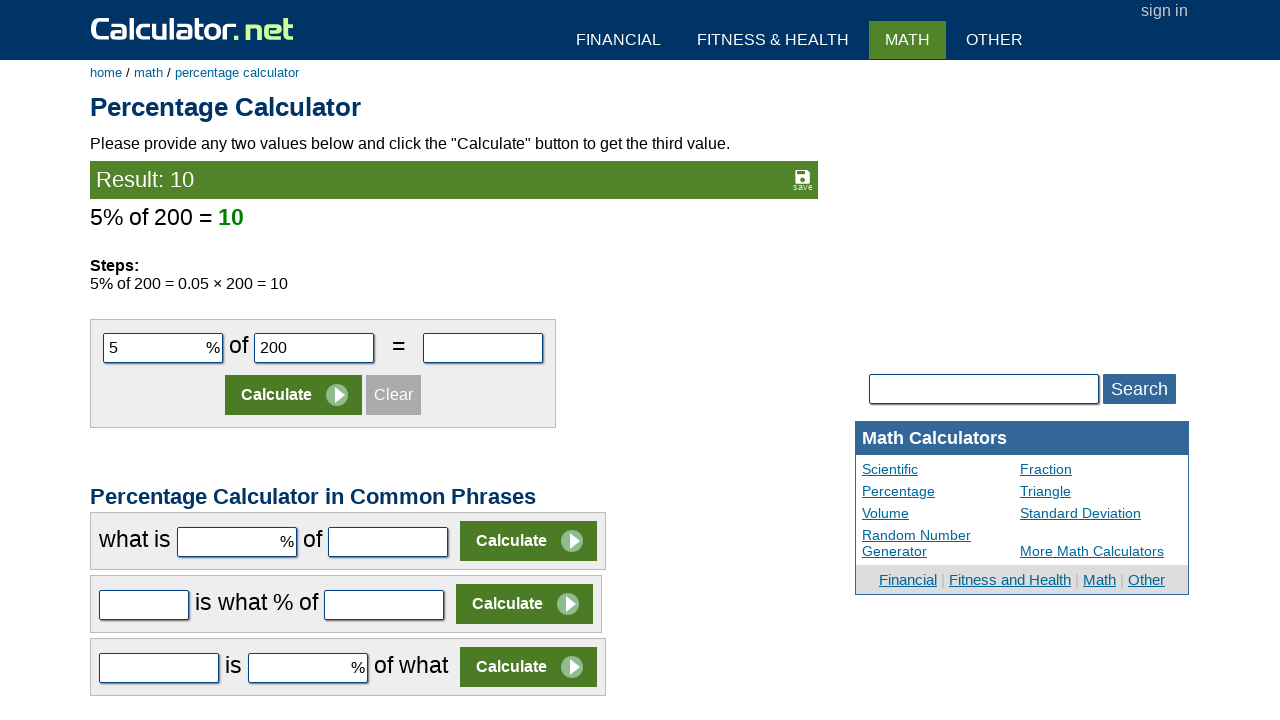

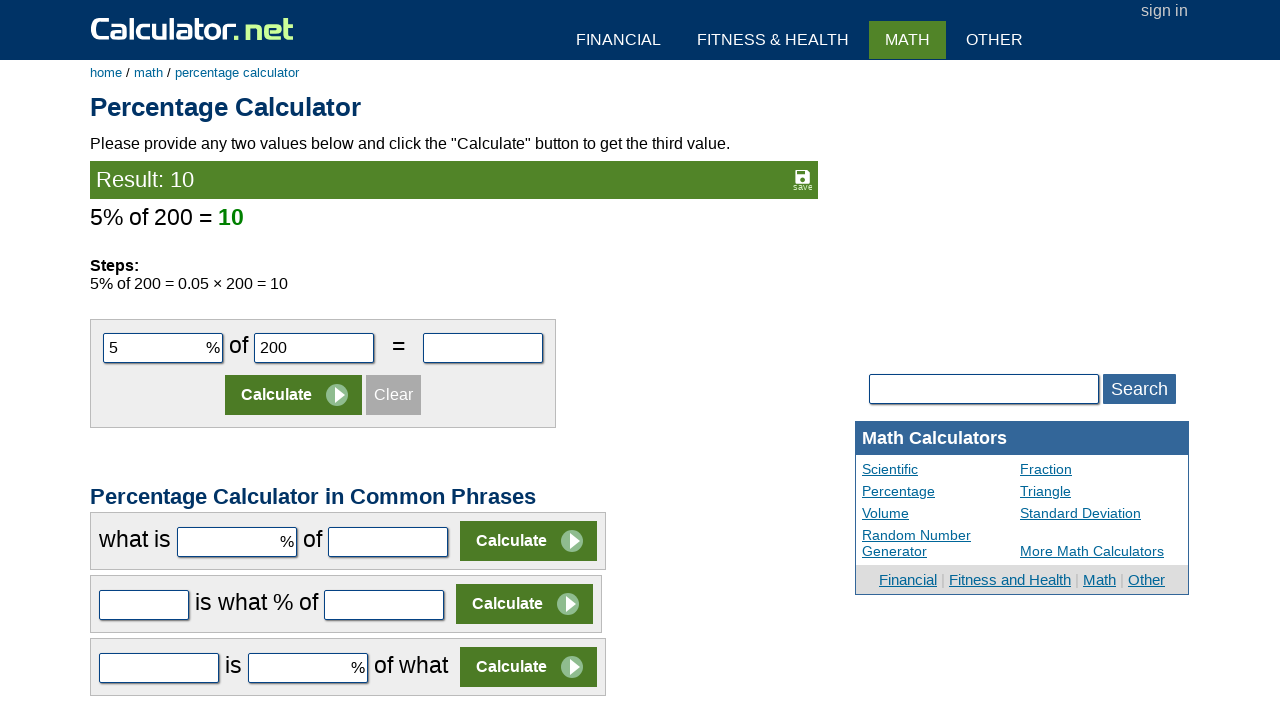